Tests window handling functionality by clicking a link that opens a new window, verifying content in both windows, and switching between them

Starting URL: https://the-internet.herokuapp.com/windows

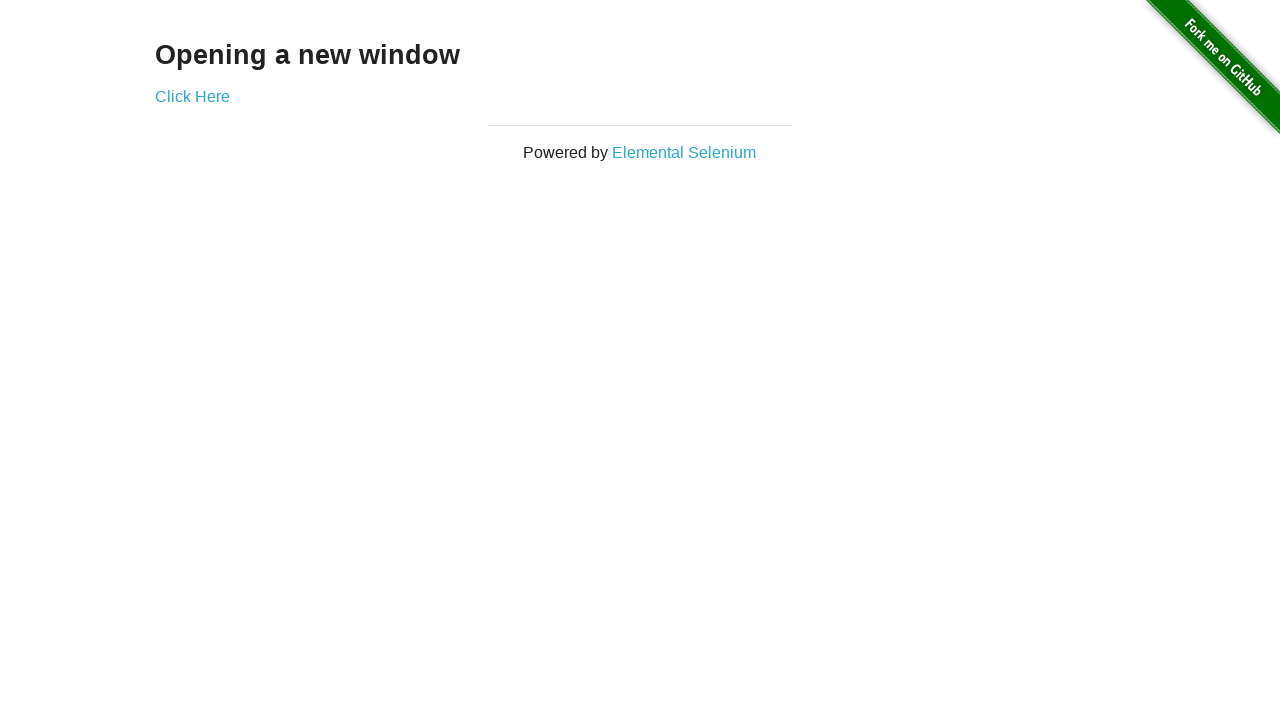

Retrieved heading text from page
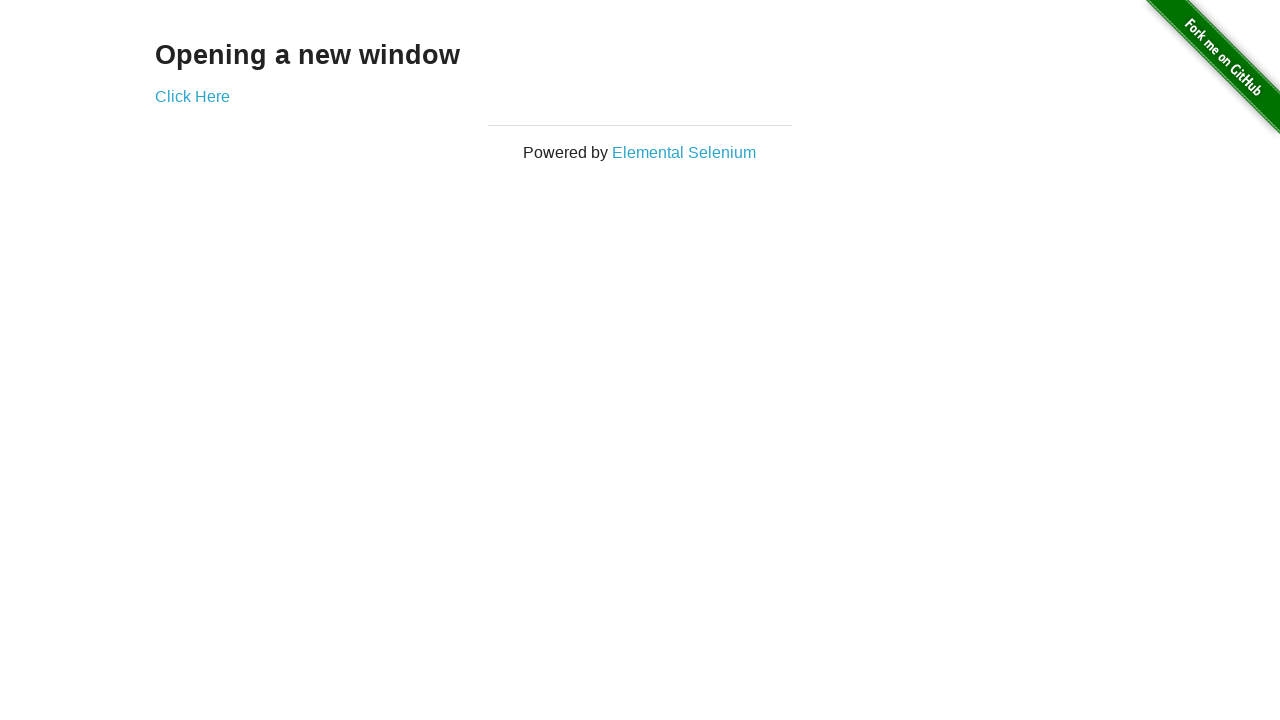

Verified heading text is 'Opening a new window'
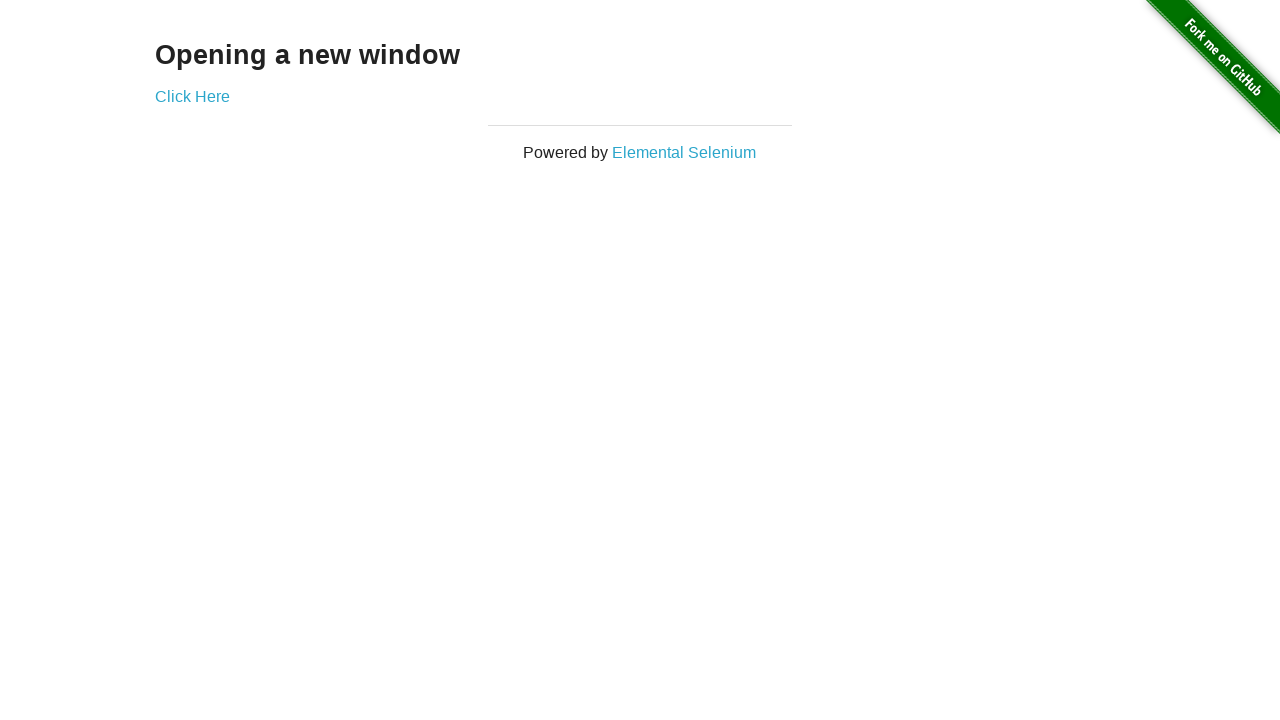

Verified page title is 'The Internet'
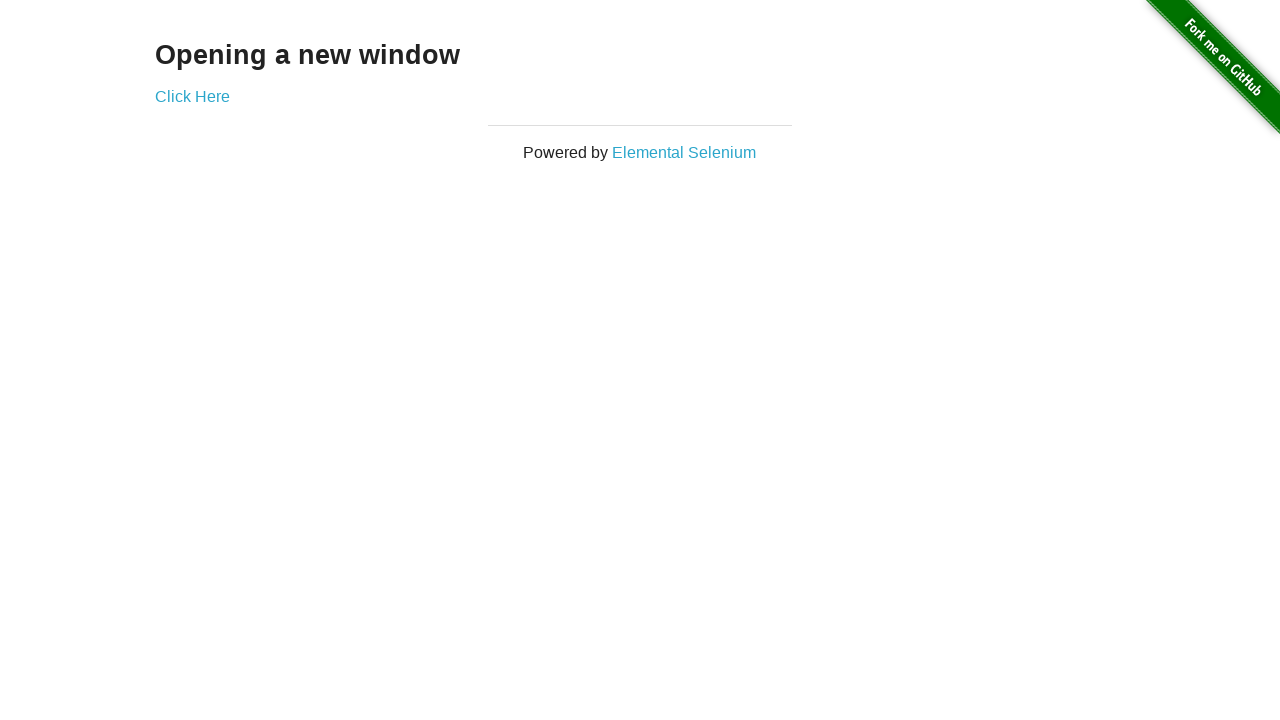

Clicked 'Click Here' link to open new window at (192, 96) on text=Click Here
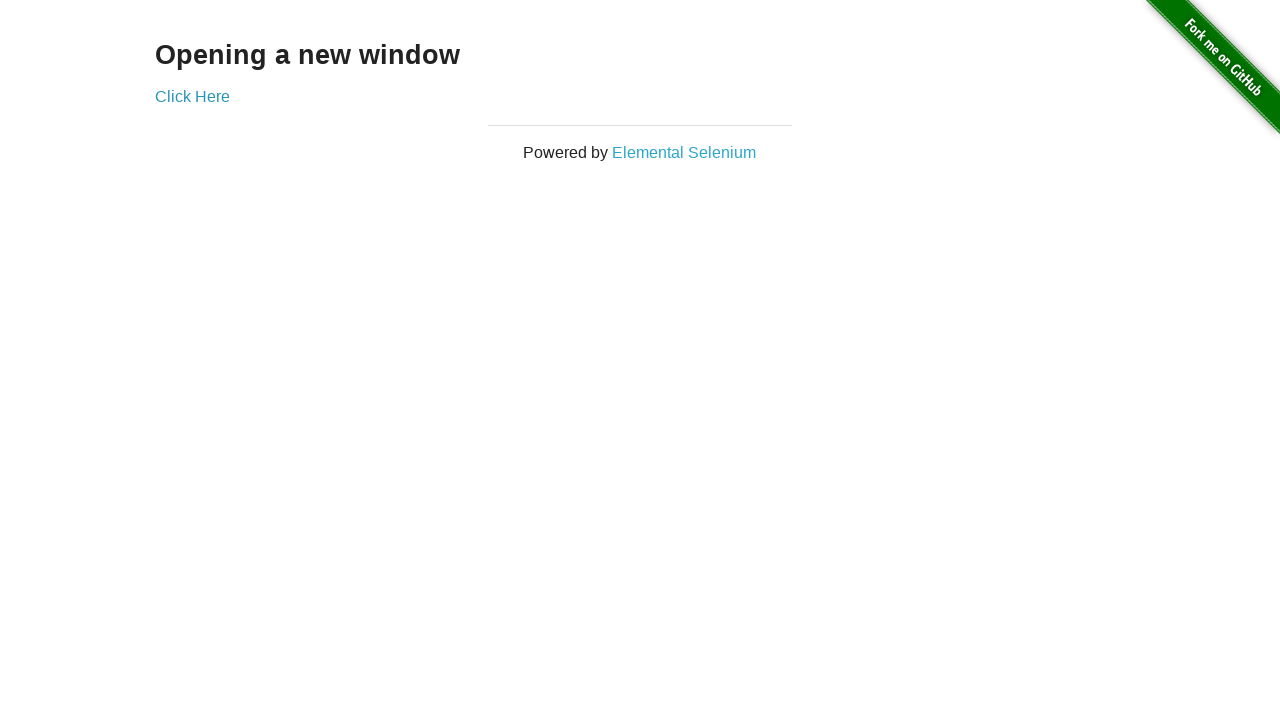

Captured new window page object
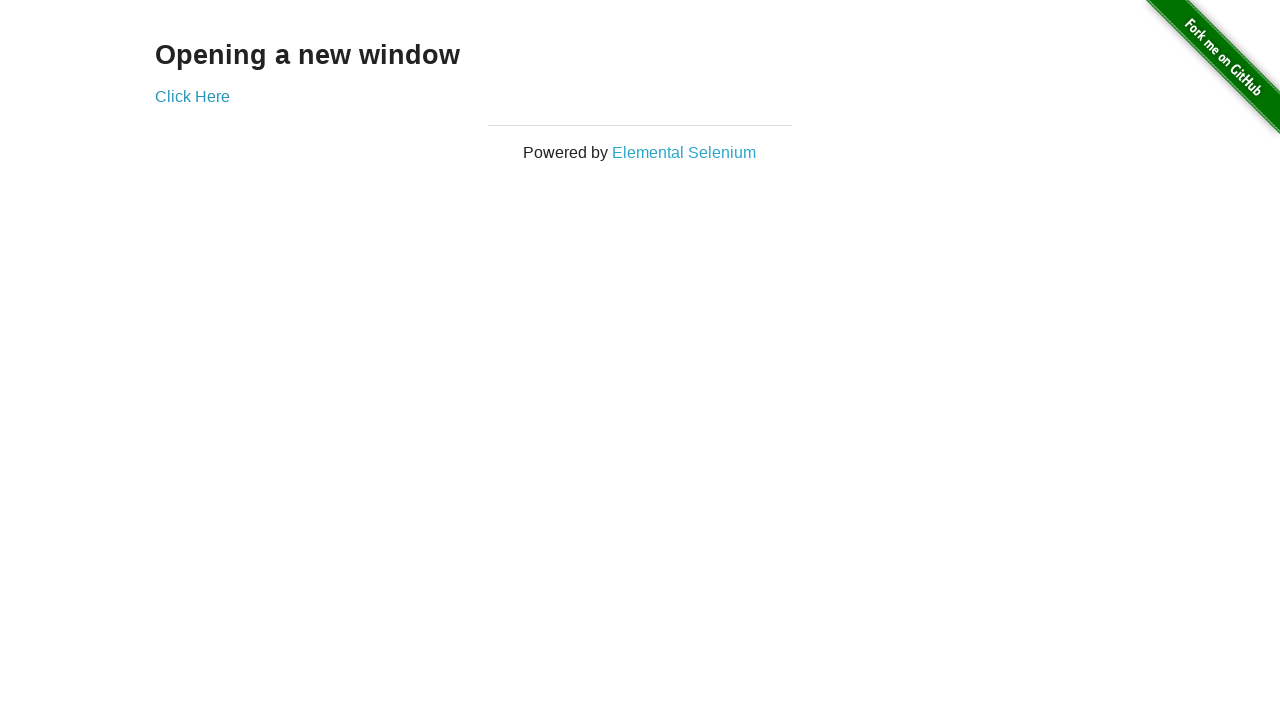

New window page loaded
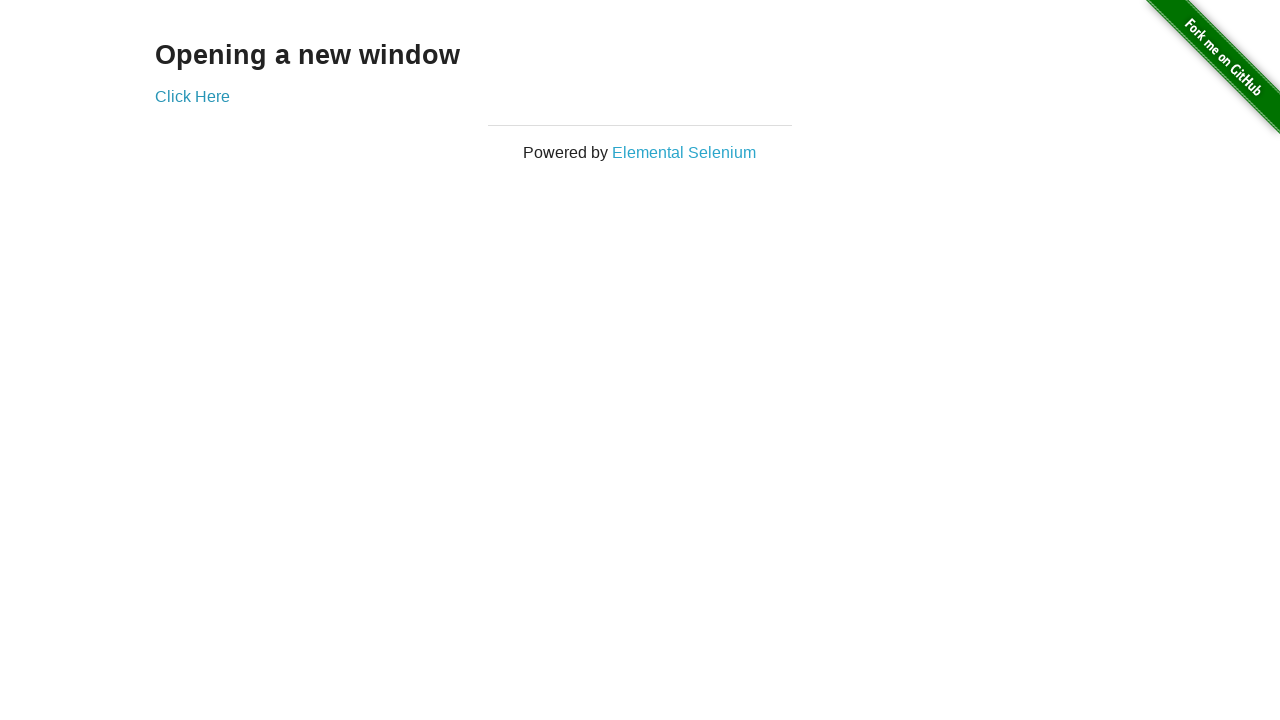

Verified new window title is 'New Window'
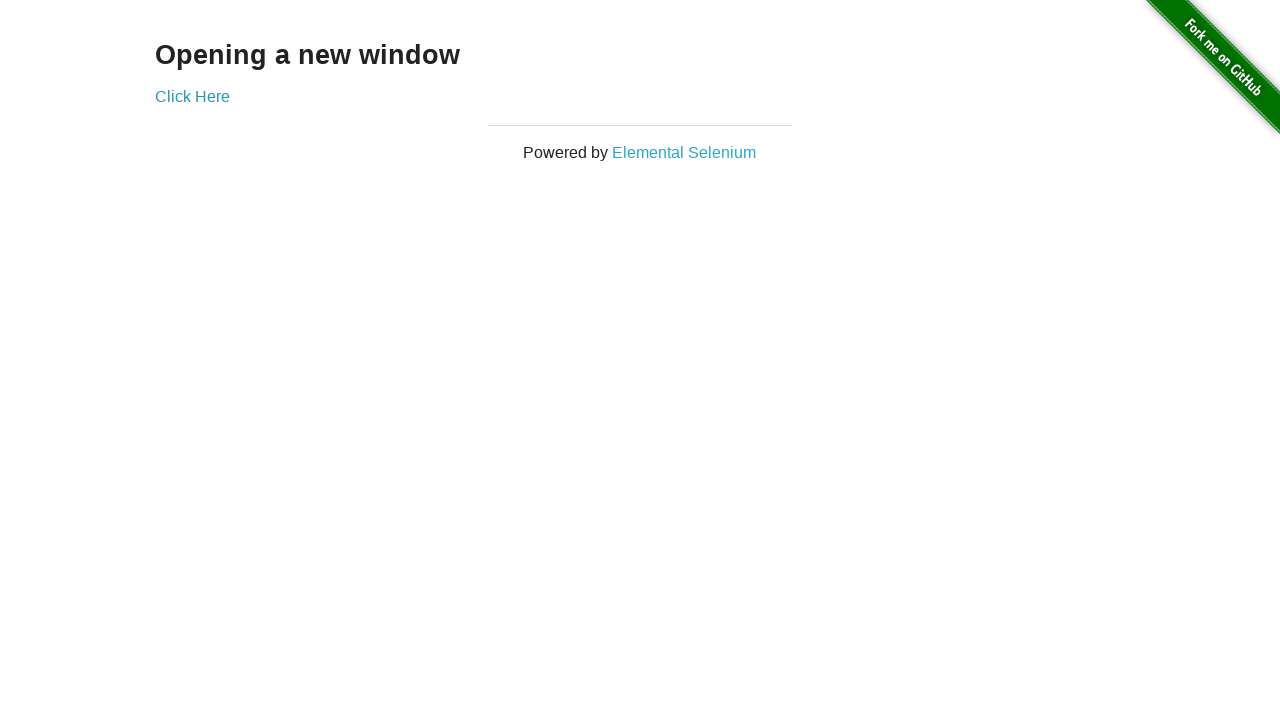

Retrieved heading text from new window
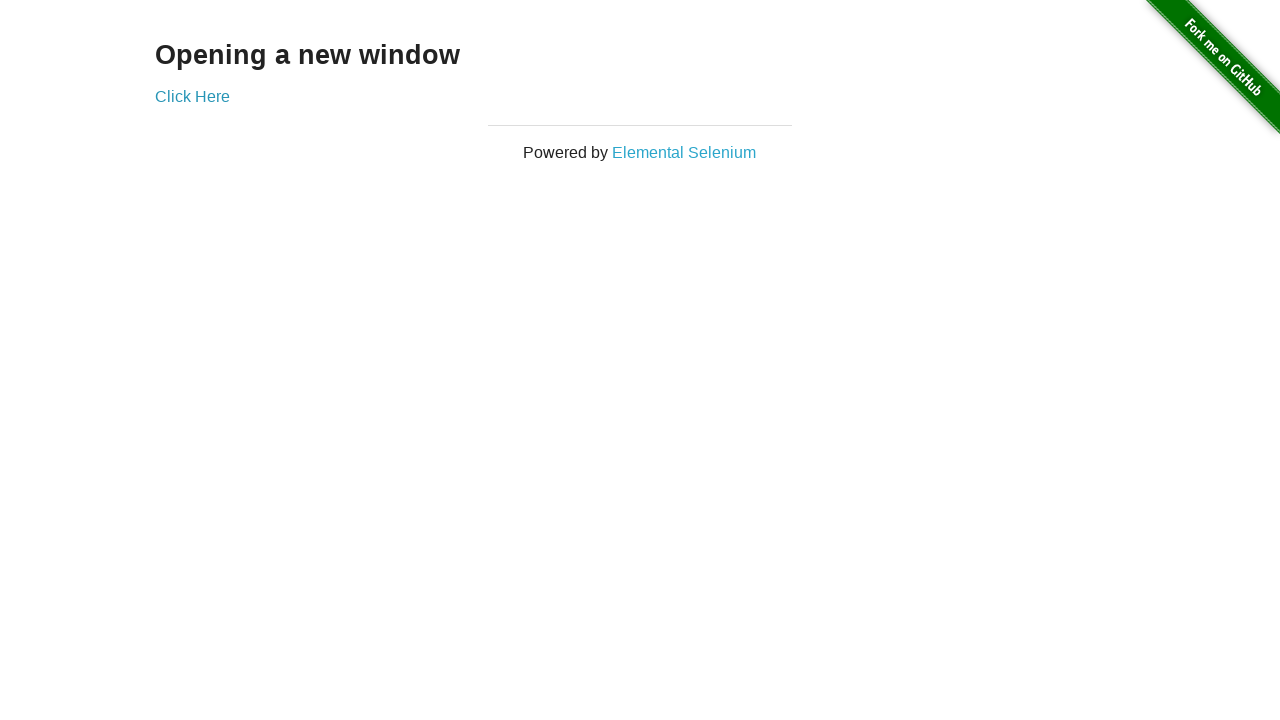

Verified new window heading text is 'New Window'
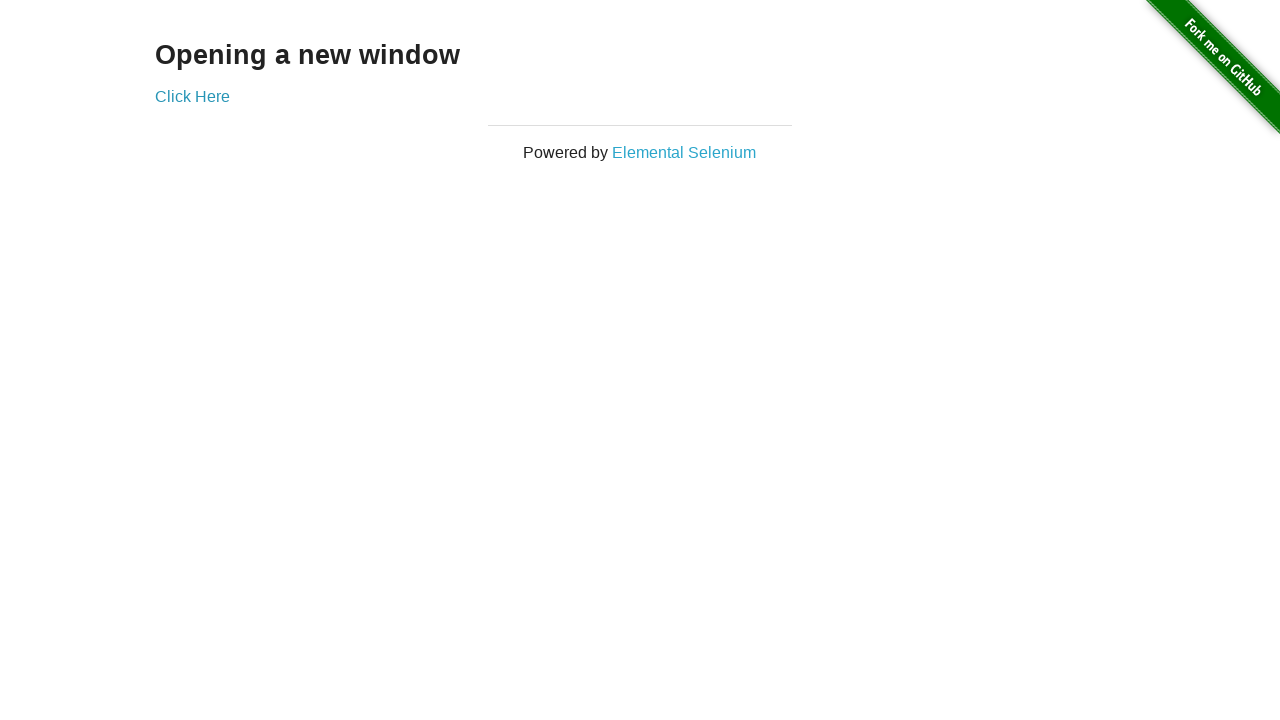

Verified original window title remains 'The Internet' after switching windows
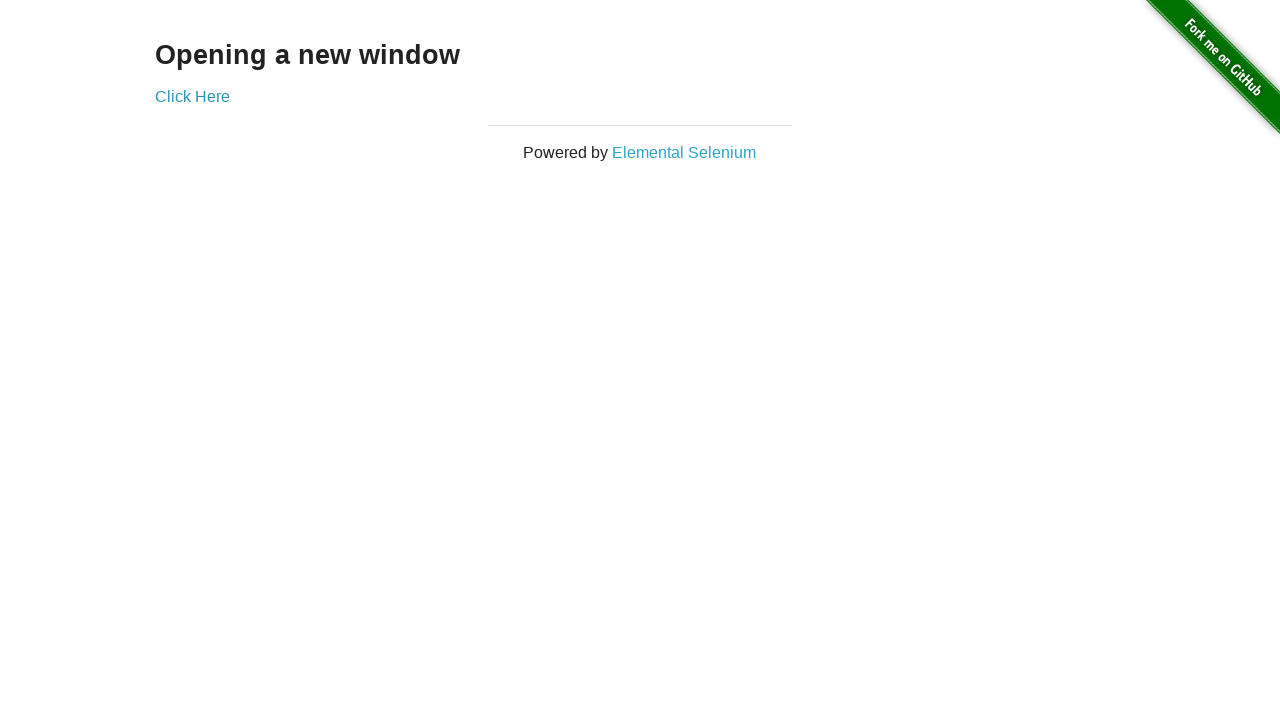

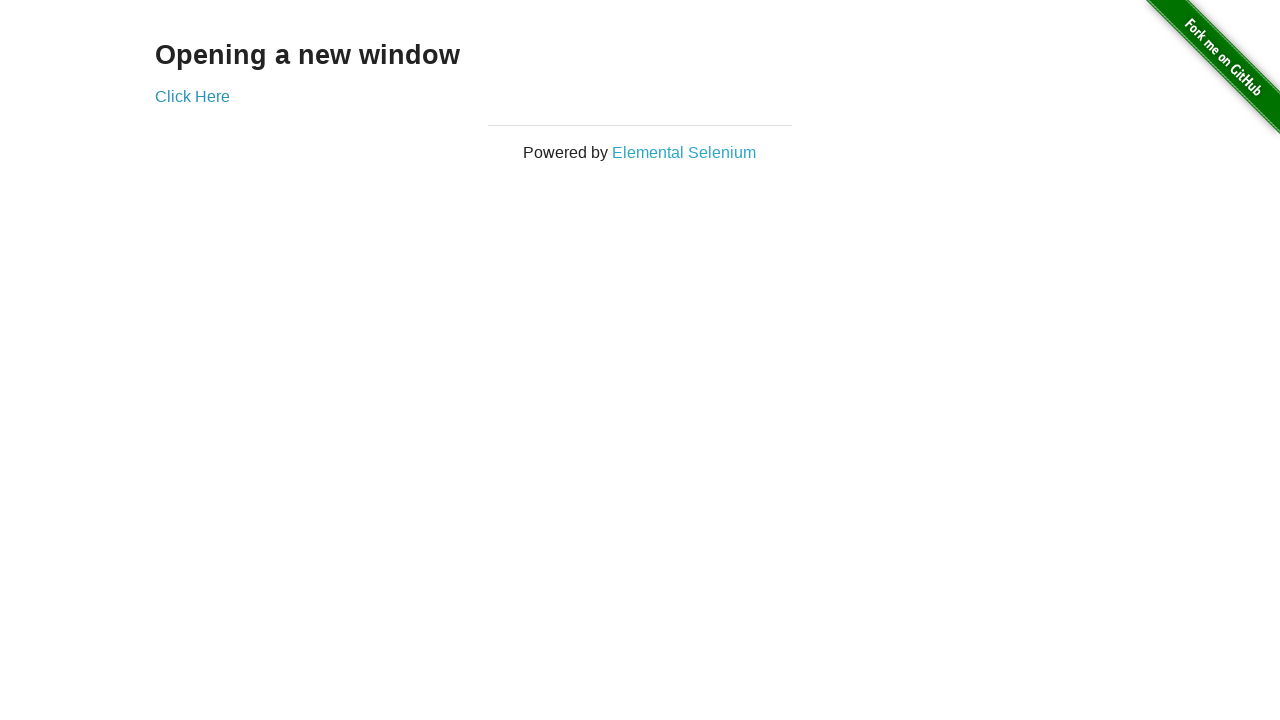